Tests browser tab management by opening new tabs, switching between them, and interacting with elements in different tabs

Starting URL: https://training-support.net/webelements/tabs

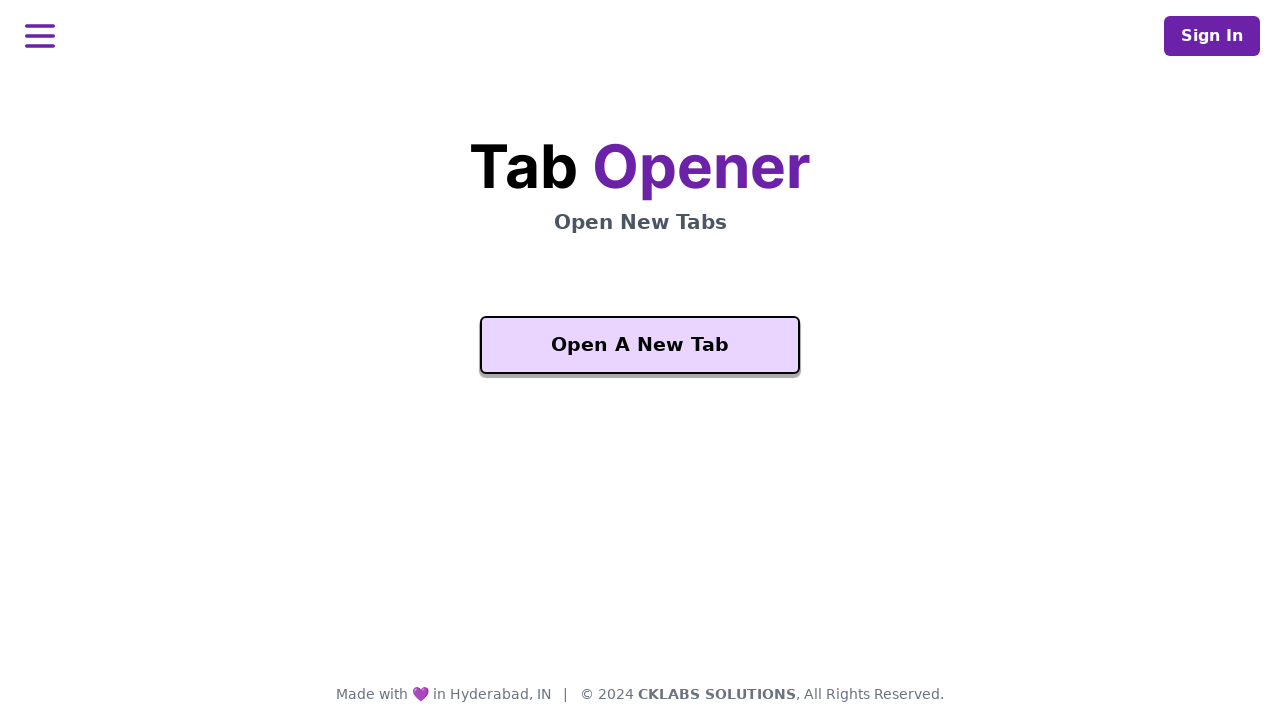

Clicked button to open first new tab at (640, 345) on .bg-purple-200
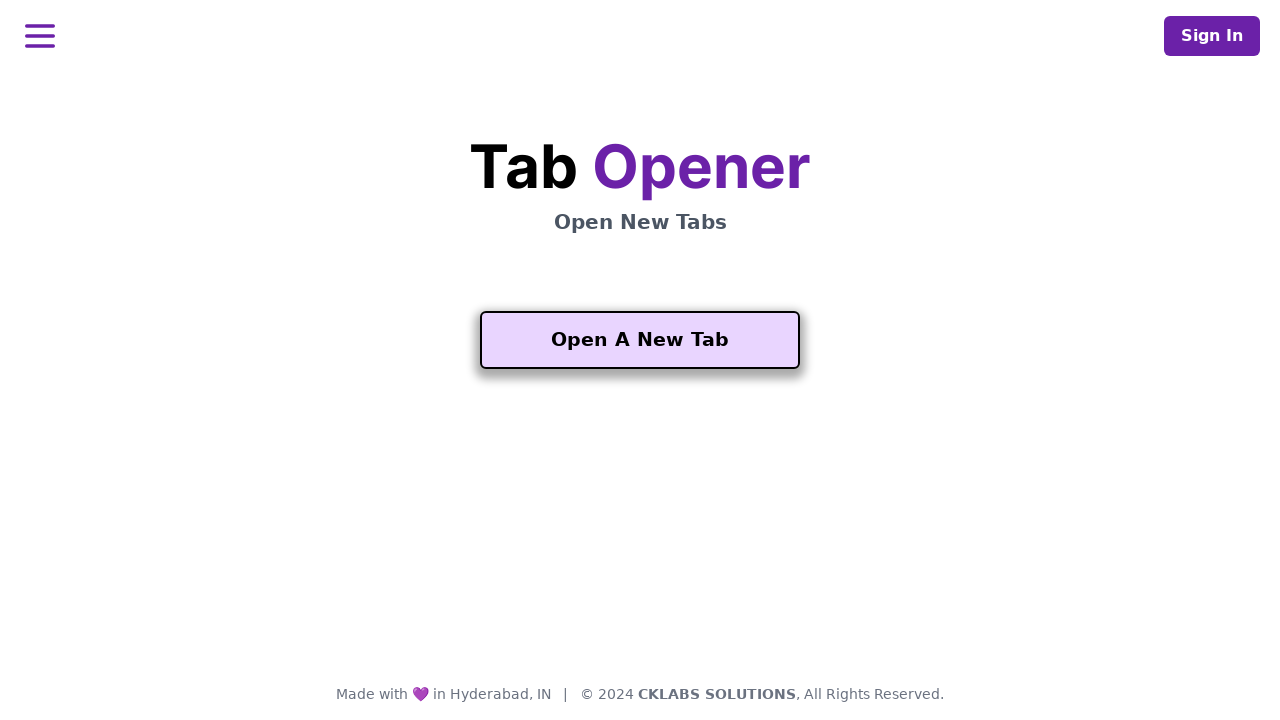

Second tab opened and assigned to page2 at (640, 340) on .bg-purple-200
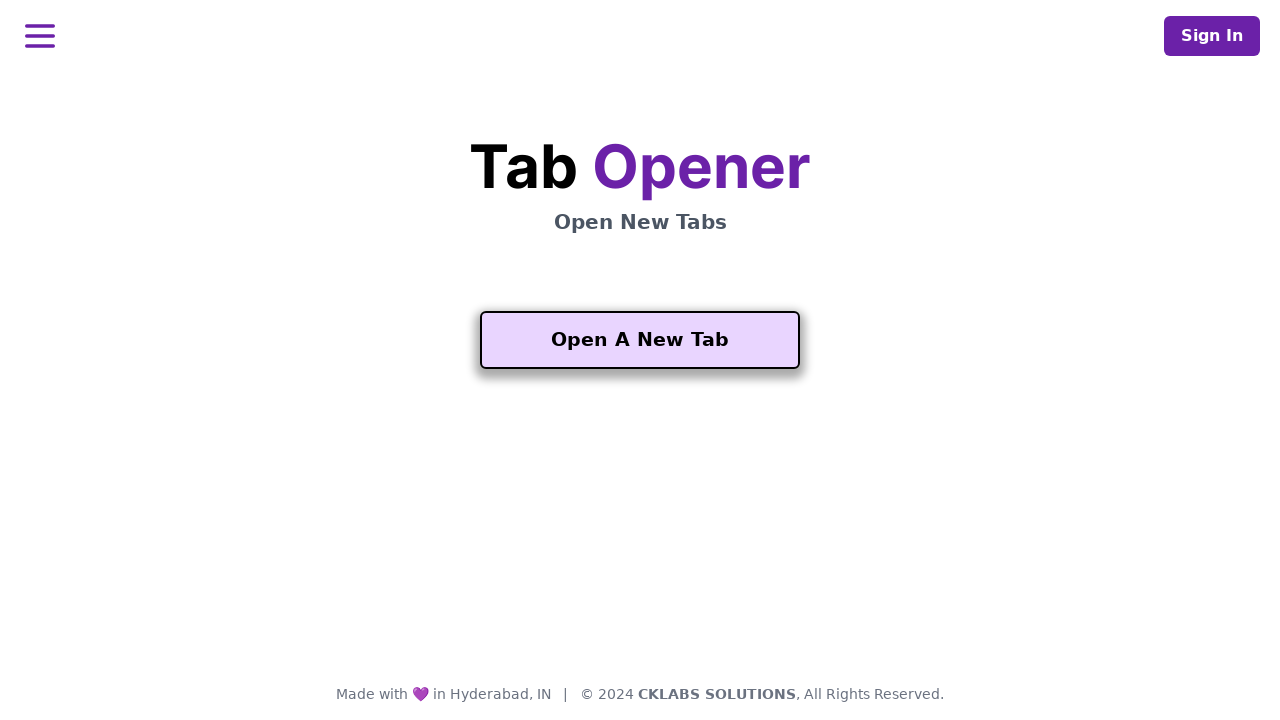

Waited for purple button to appear in second tab
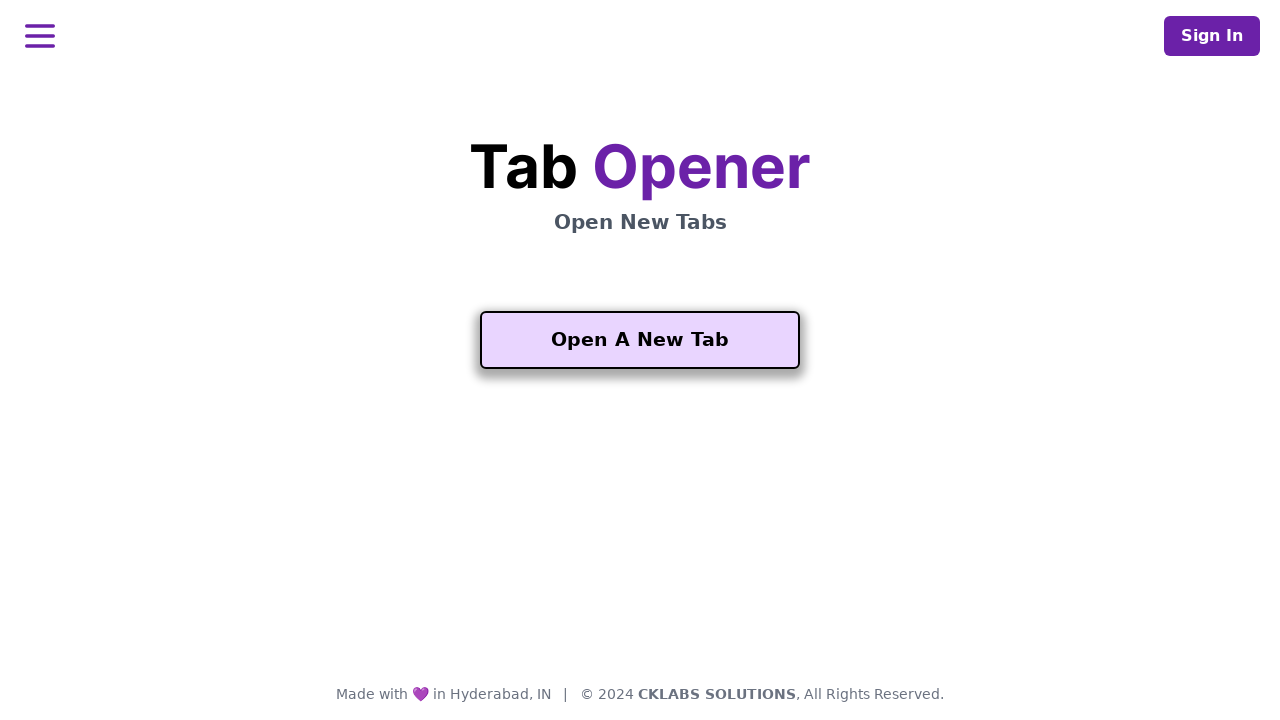

Clicked purple button in second tab at (640, 552) on .bg-purple-200
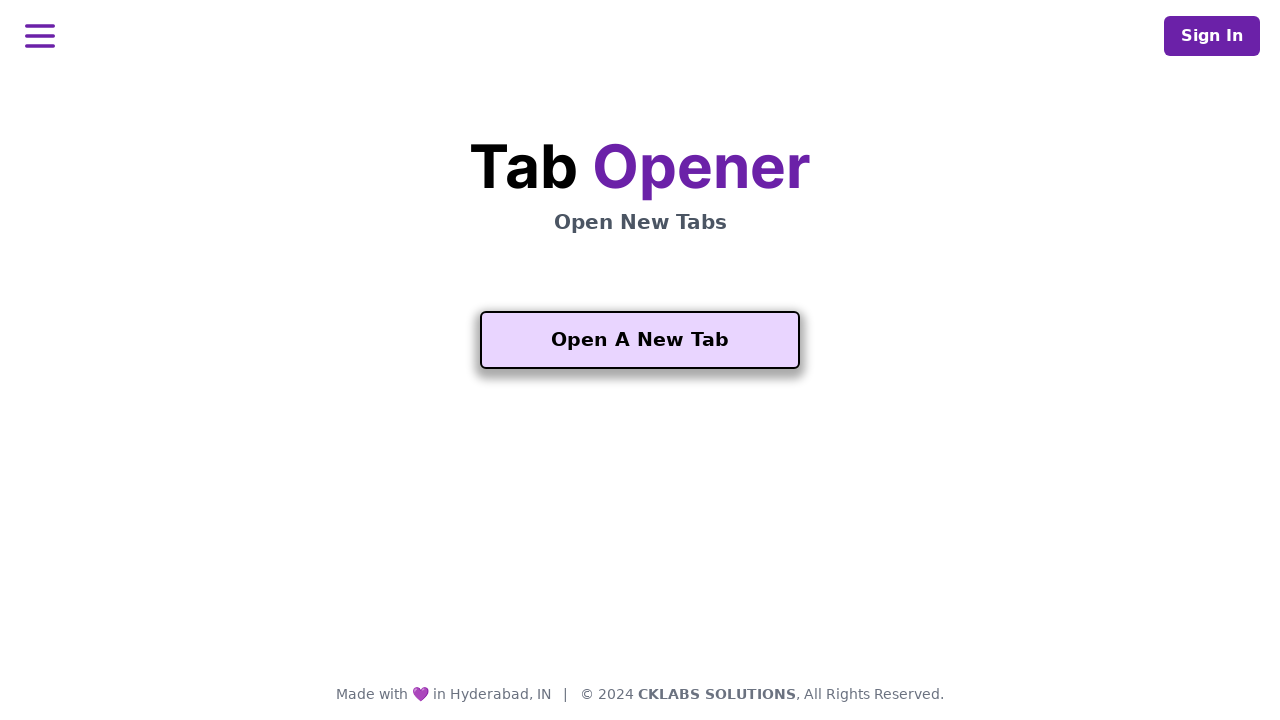

Third tab opened and assigned to page3 at (640, 547) on .bg-purple-200
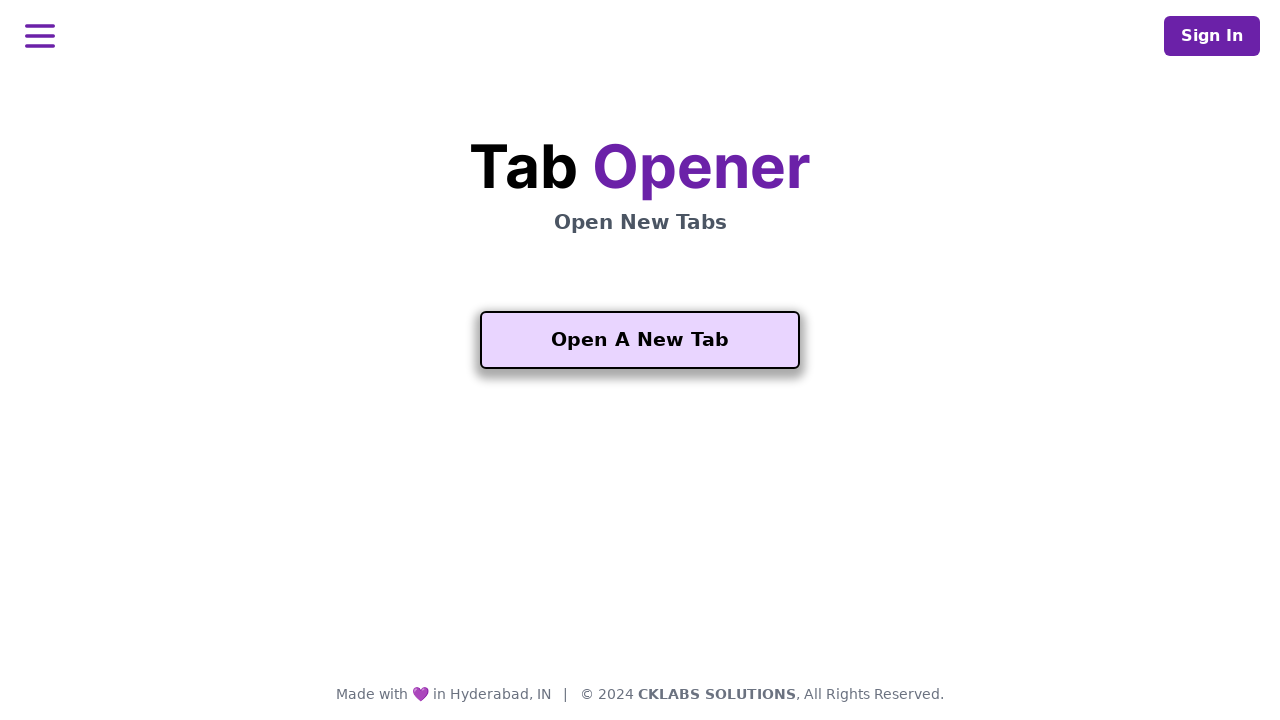

Third tab loaded with element '.mt-5' visible
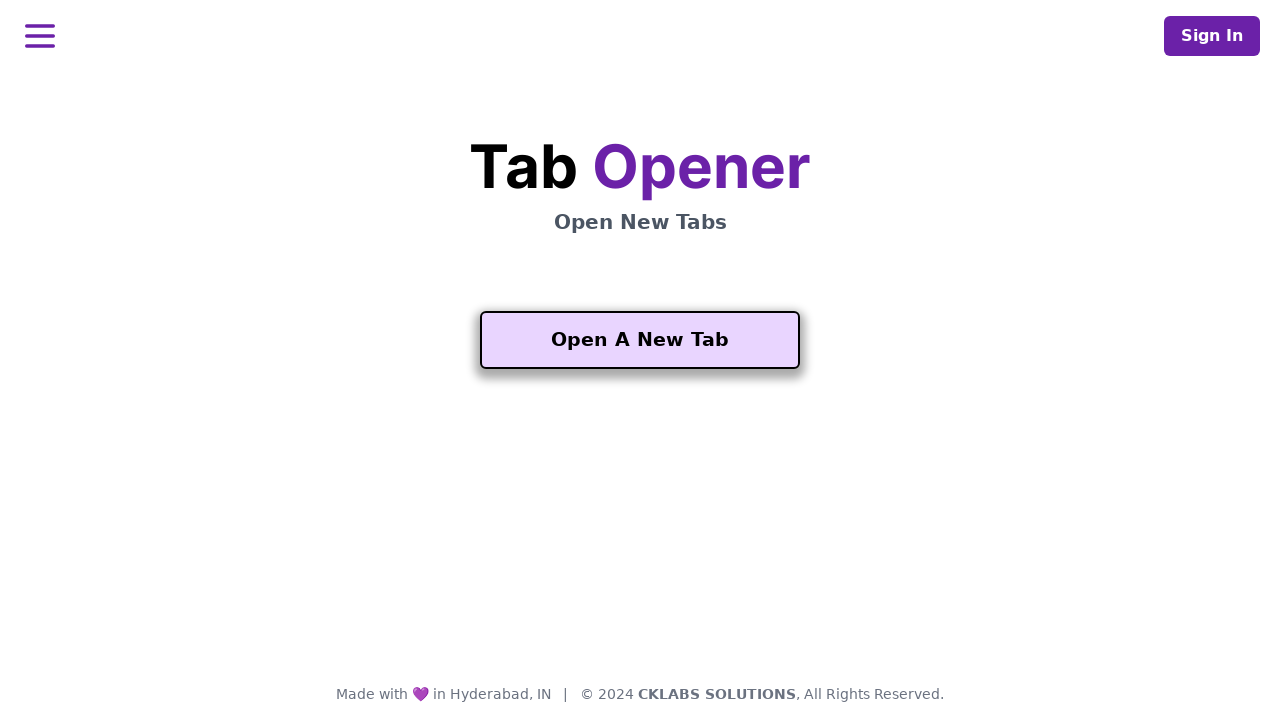

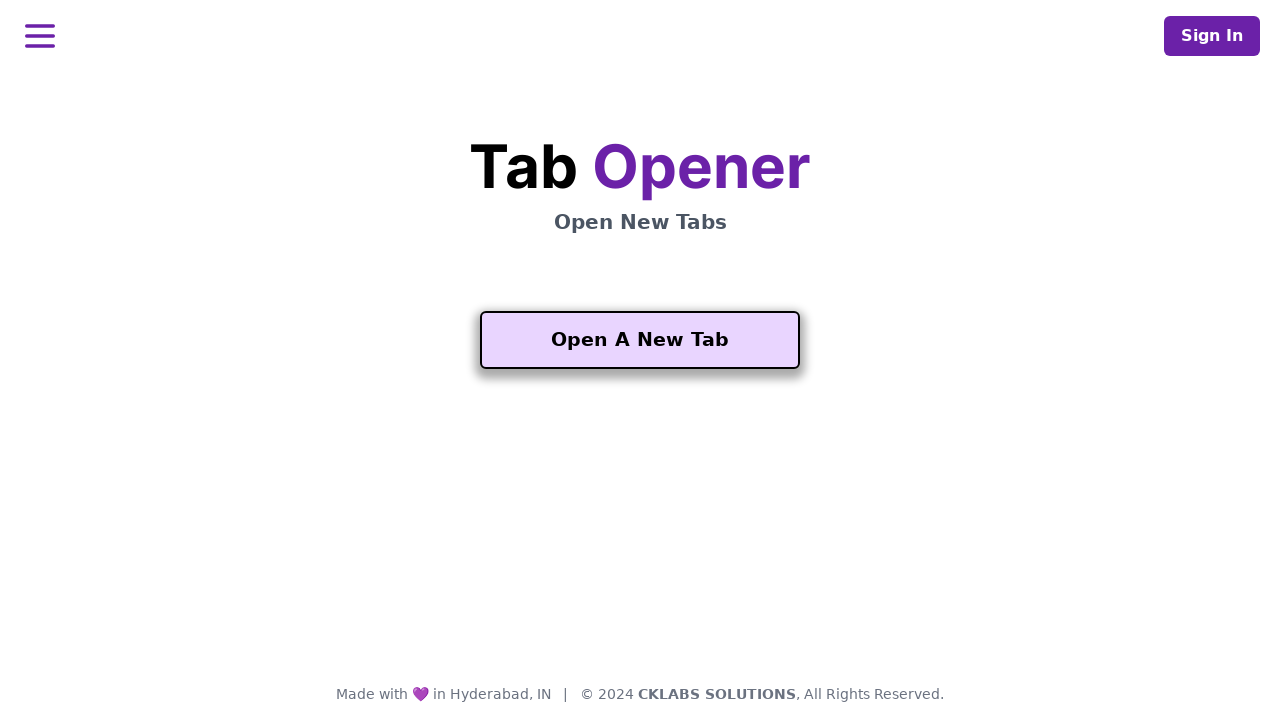